Tests that todo data persists after page reload by creating items, marking one complete, and reloading

Starting URL: https://demo.playwright.dev/todomvc

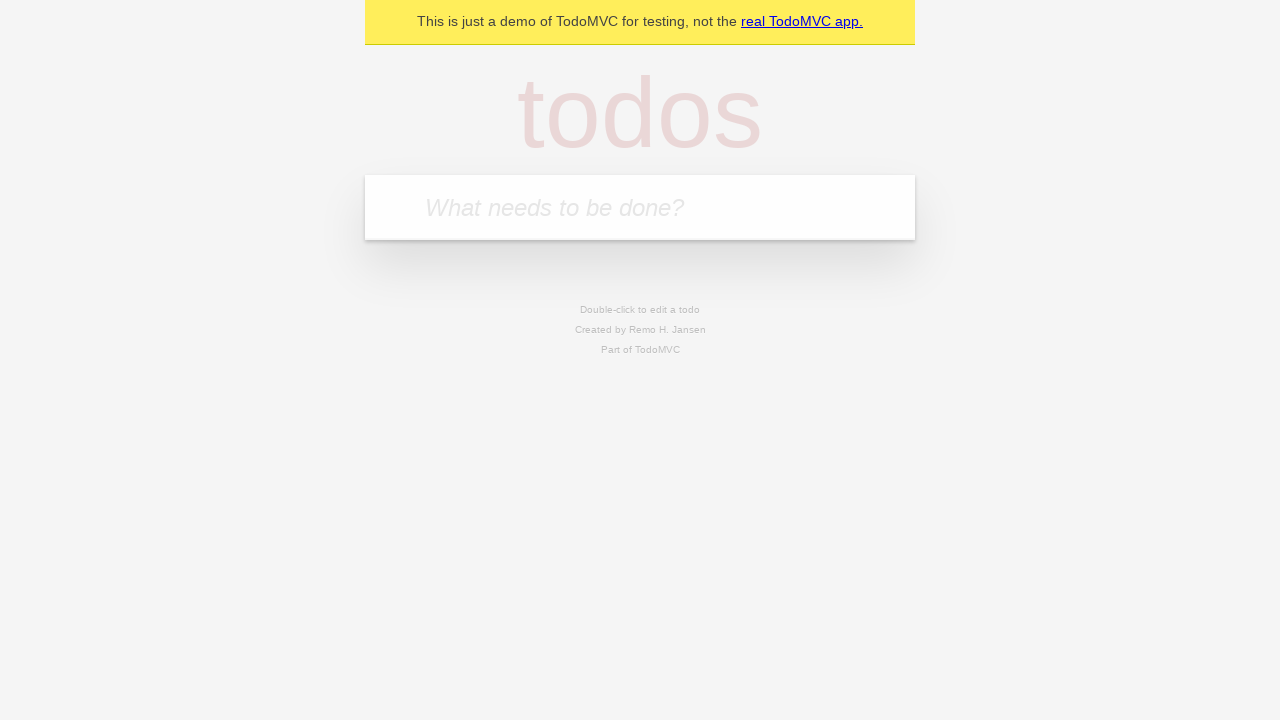

Filled todo input with 'buy some cheese' on internal:attr=[placeholder="What needs to be done?"i]
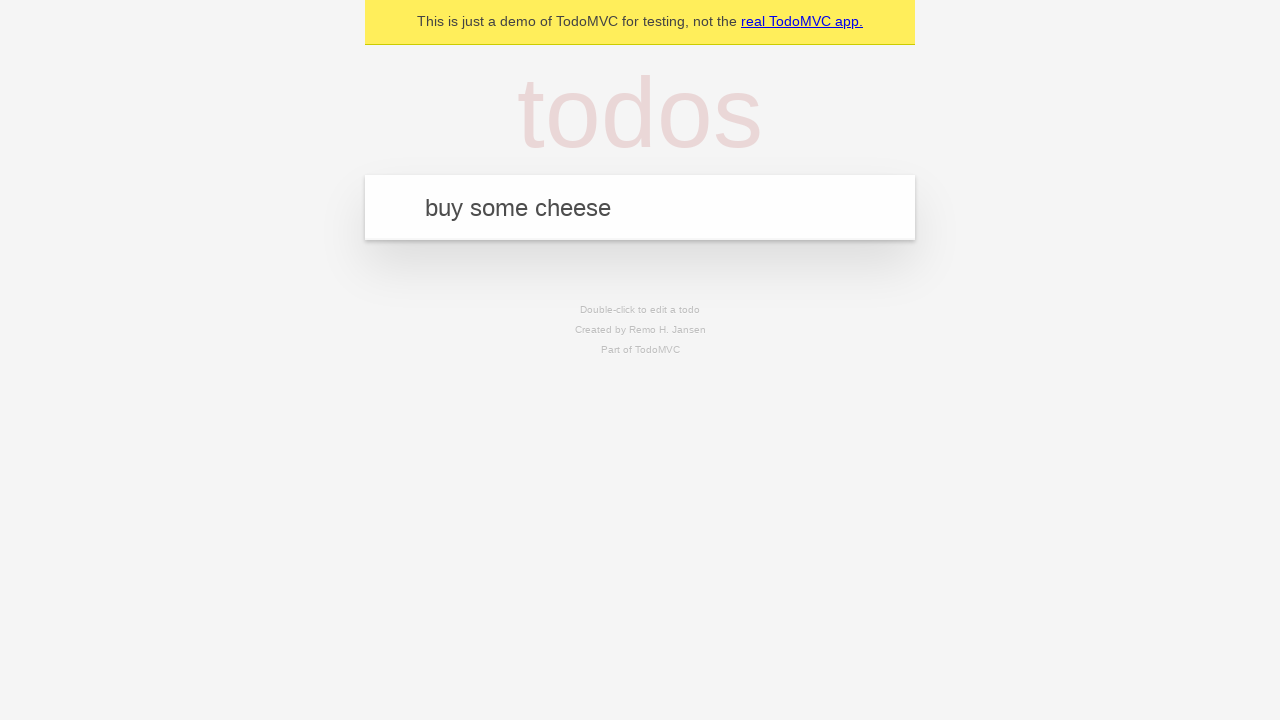

Pressed Enter to create todo 'buy some cheese' on internal:attr=[placeholder="What needs to be done?"i]
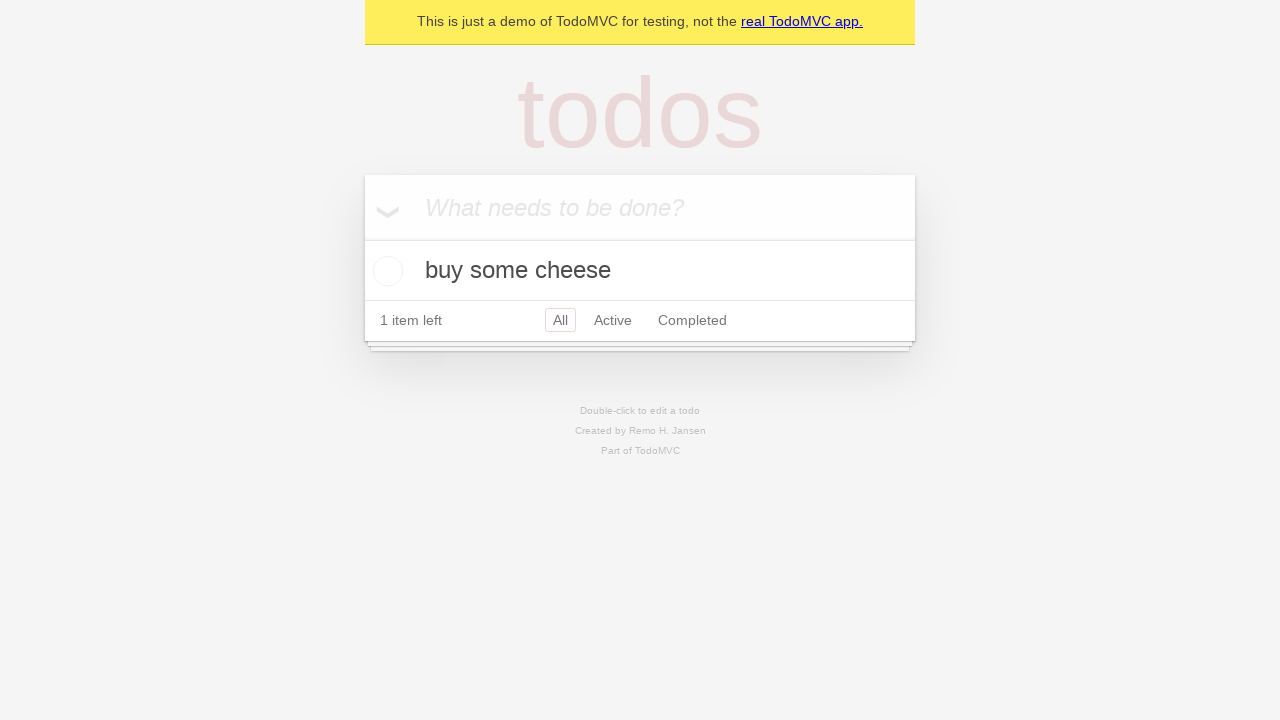

Filled todo input with 'feed the cat' on internal:attr=[placeholder="What needs to be done?"i]
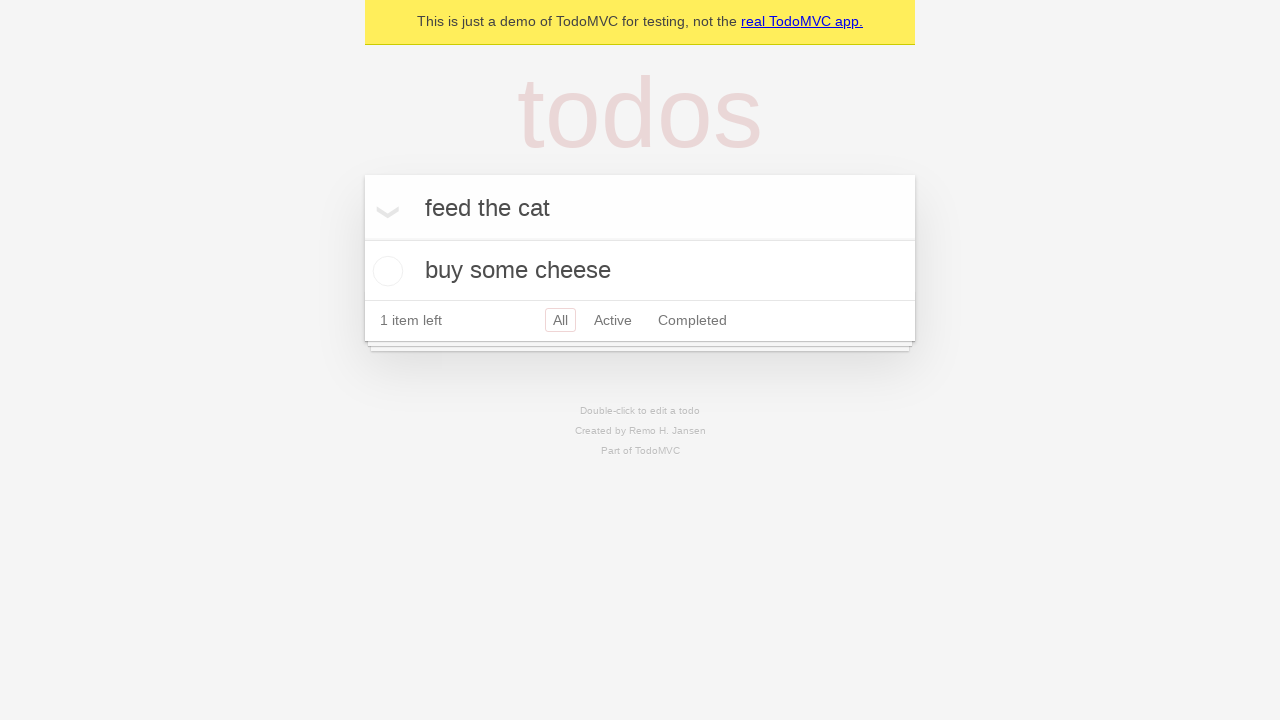

Pressed Enter to create todo 'feed the cat' on internal:attr=[placeholder="What needs to be done?"i]
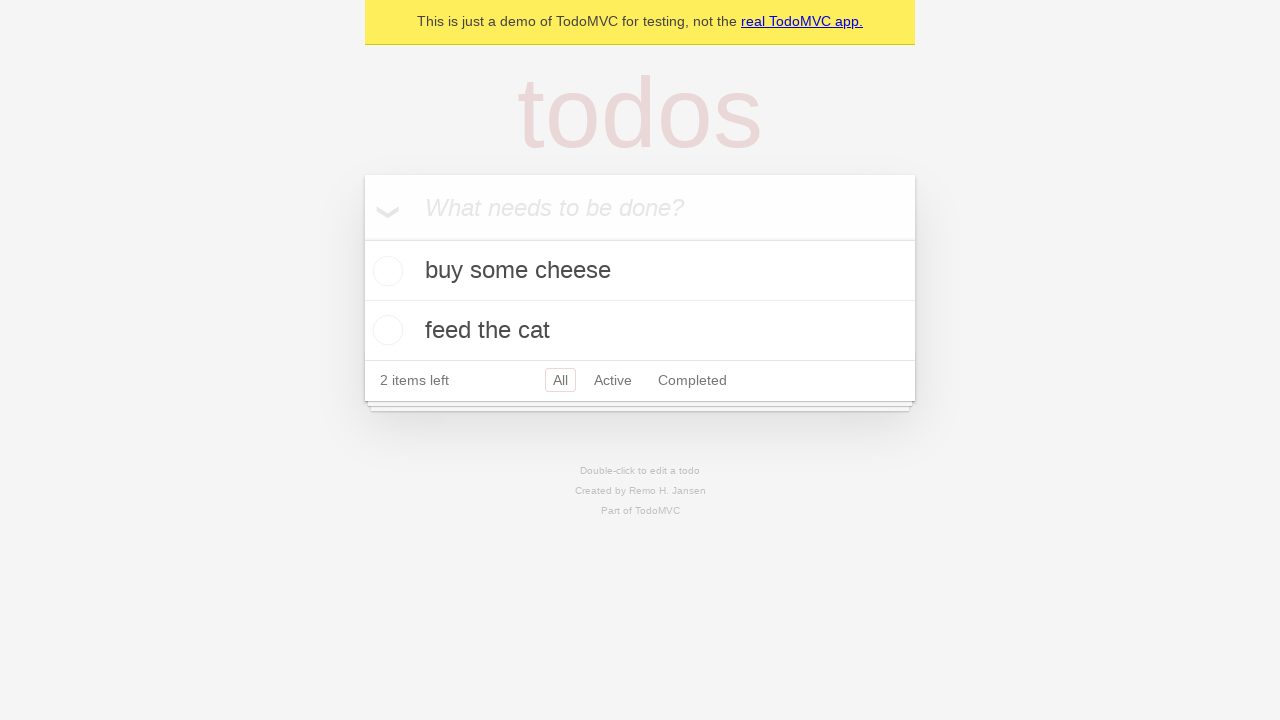

Second todo item loaded
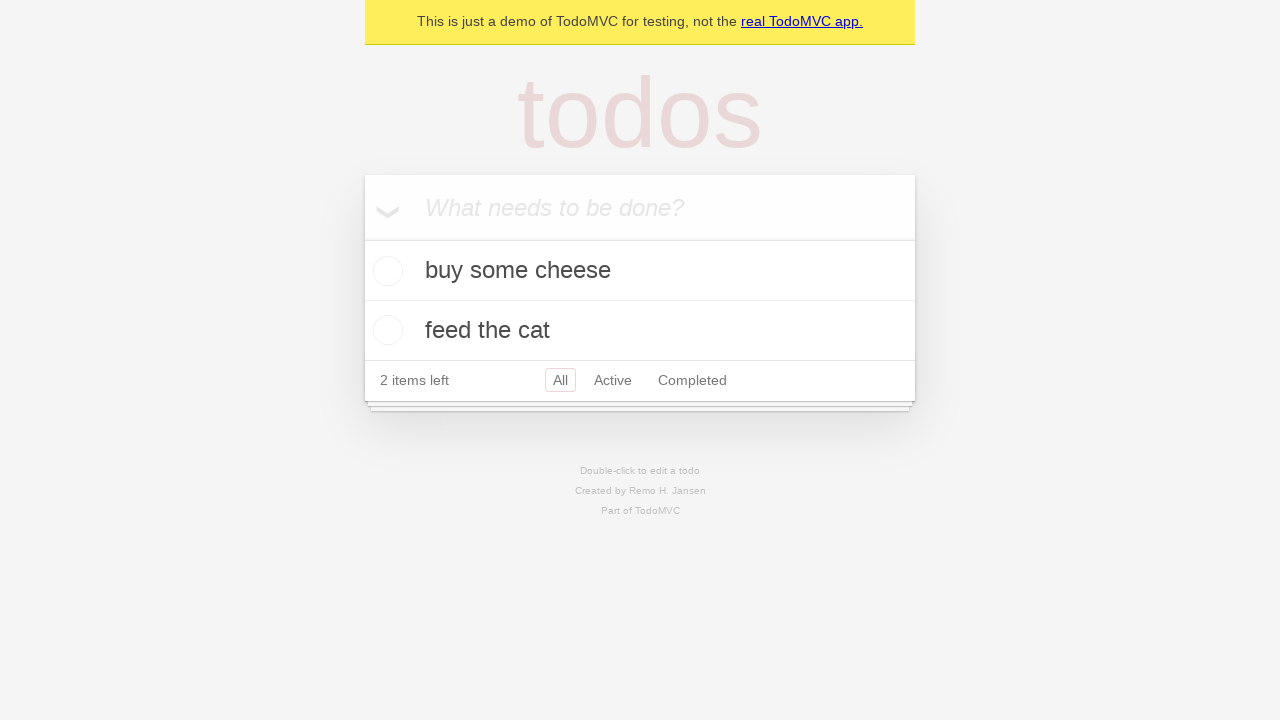

Checked the first todo item at (385, 271) on [data-testid='todo-item'] >> nth=0 >> internal:role=checkbox
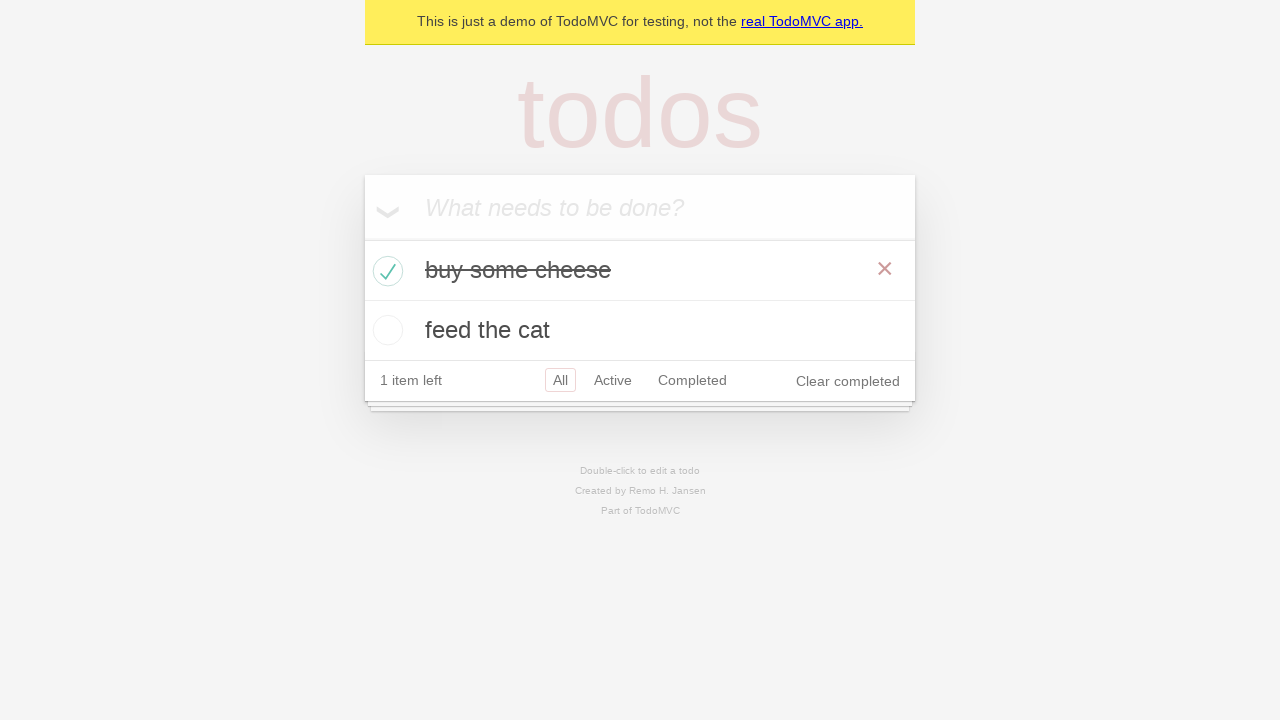

Reloaded the page to test data persistence
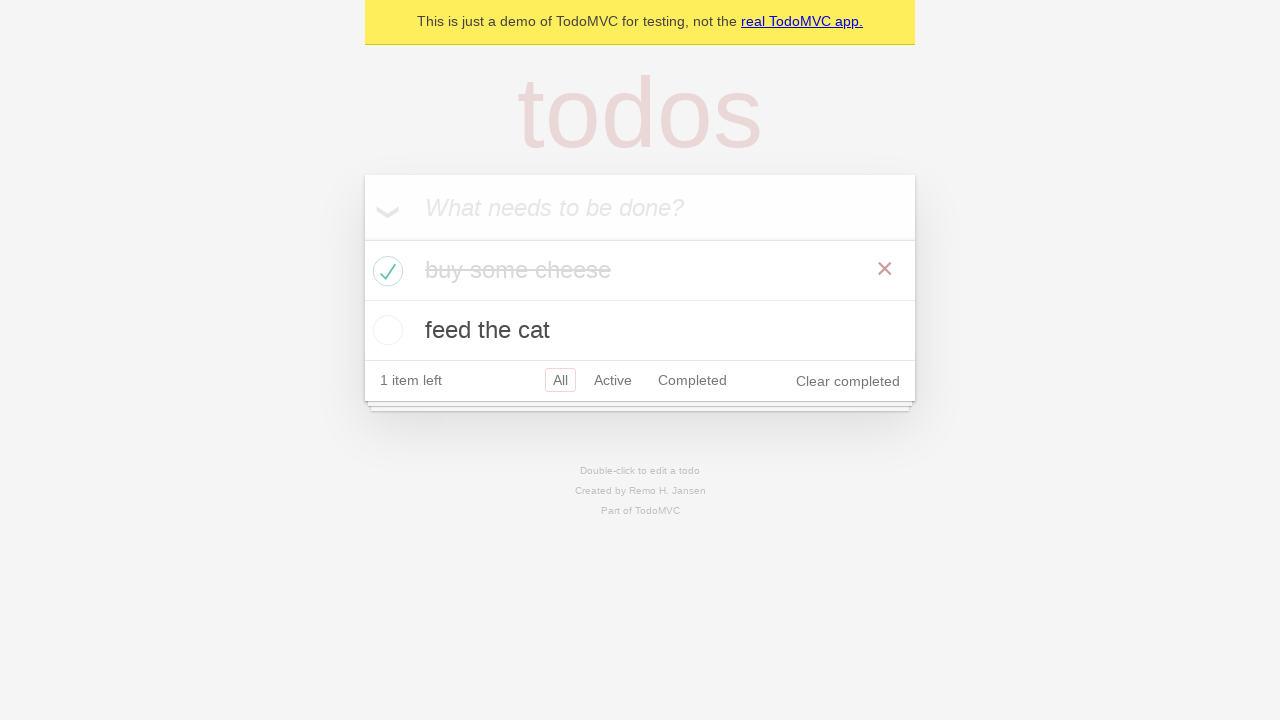

Todo items loaded after page reload - data persisted
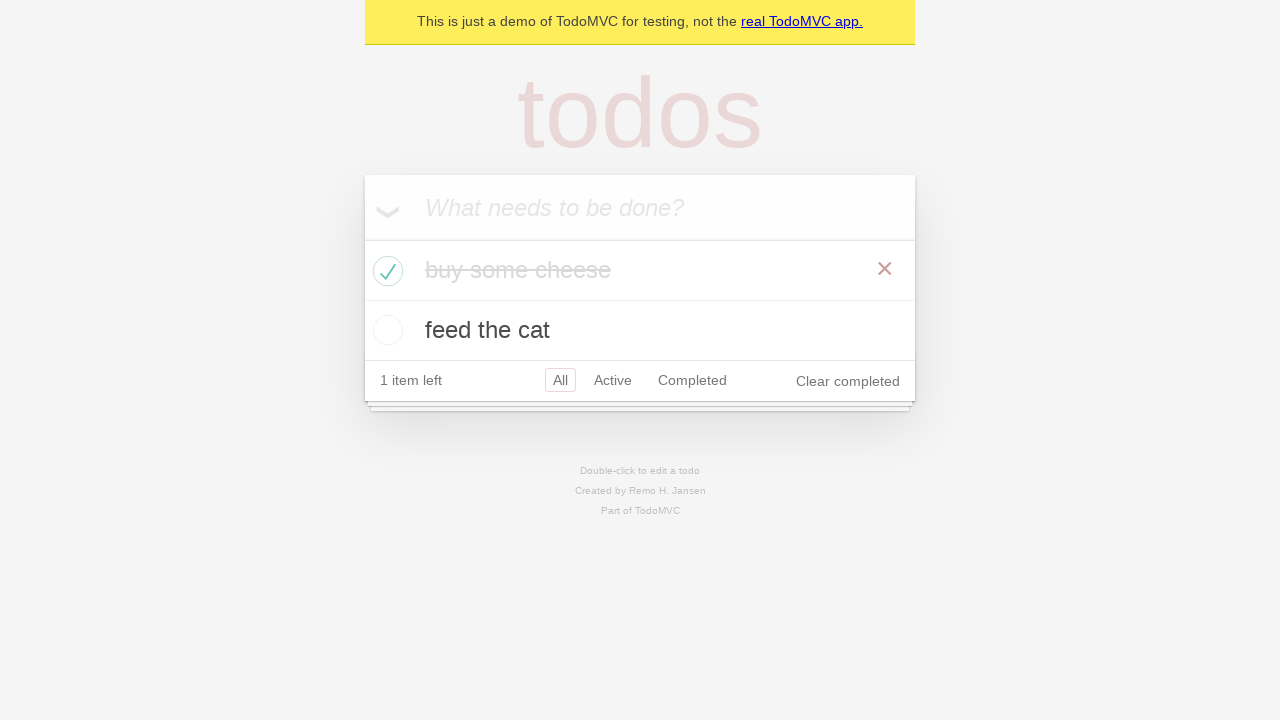

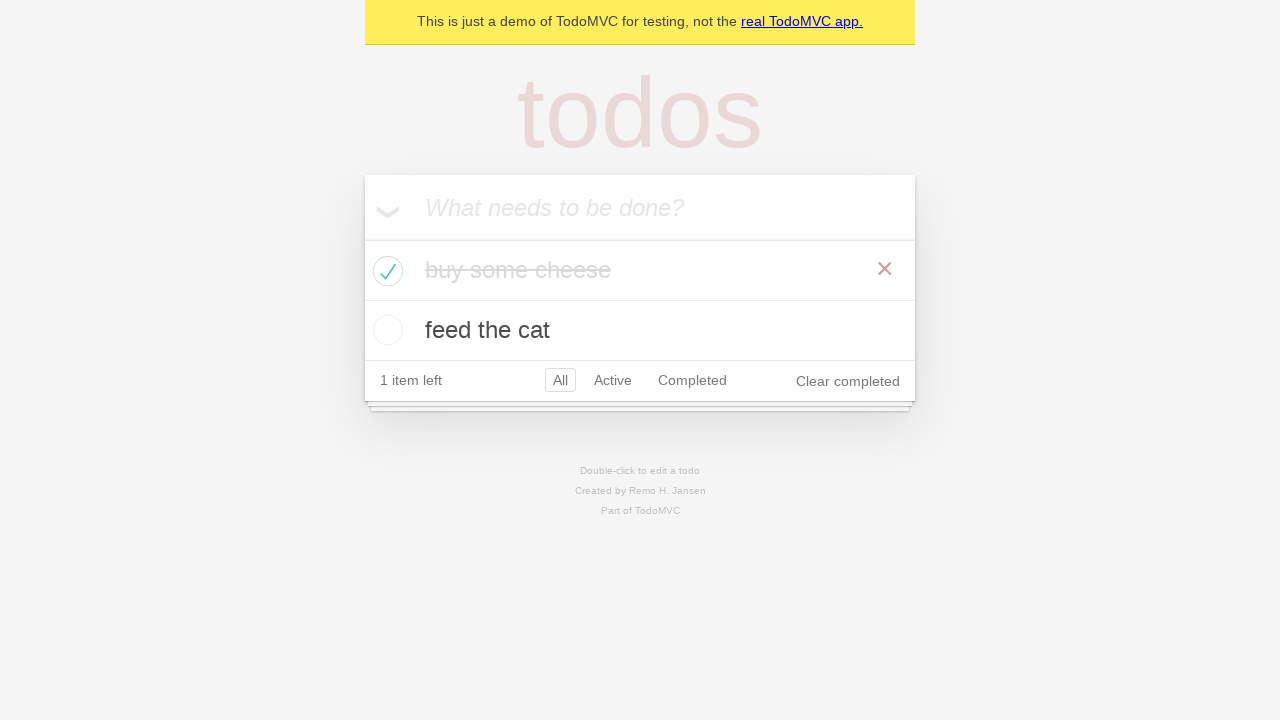